Tests keyboard and mouse interactions by right-clicking a link, focusing on text, selecting all, deleting, and typing new text

Starting URL: https://omayo.blogspot.com/

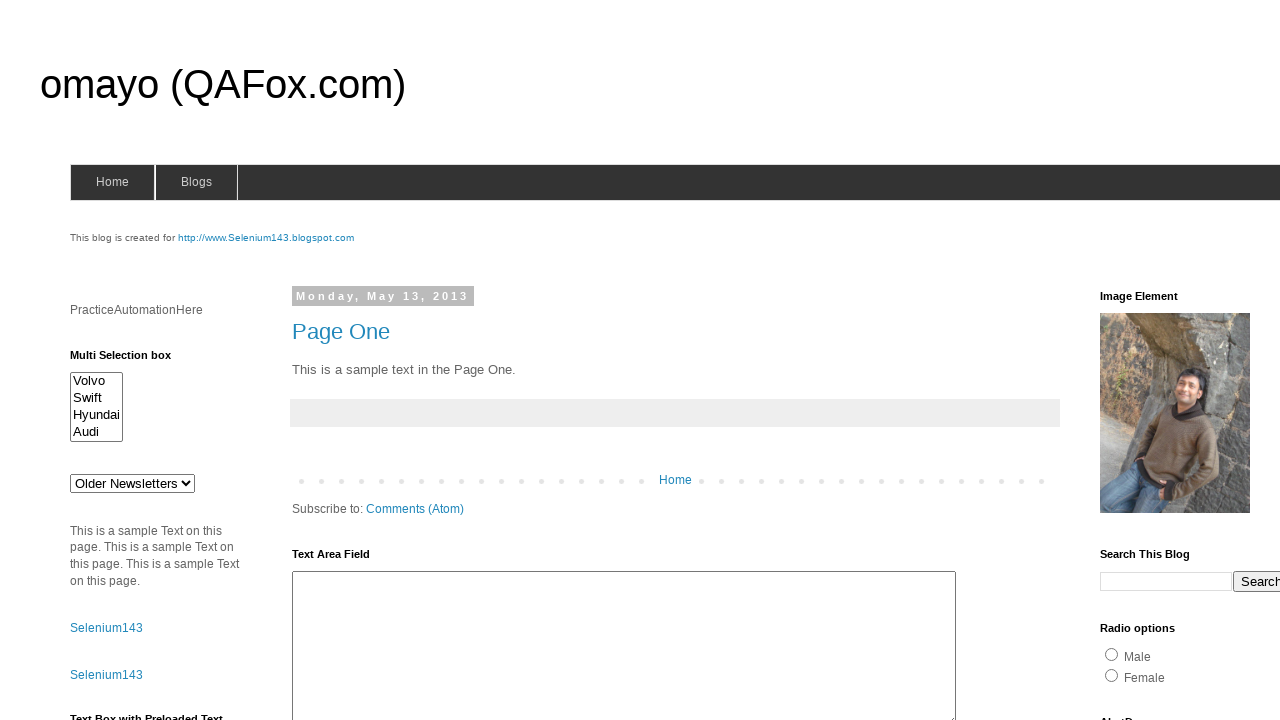

Right-clicked on the Selenium143 link at (266, 238) on internal:text="This blog is created for"i >> internal:role=link[name="http://www
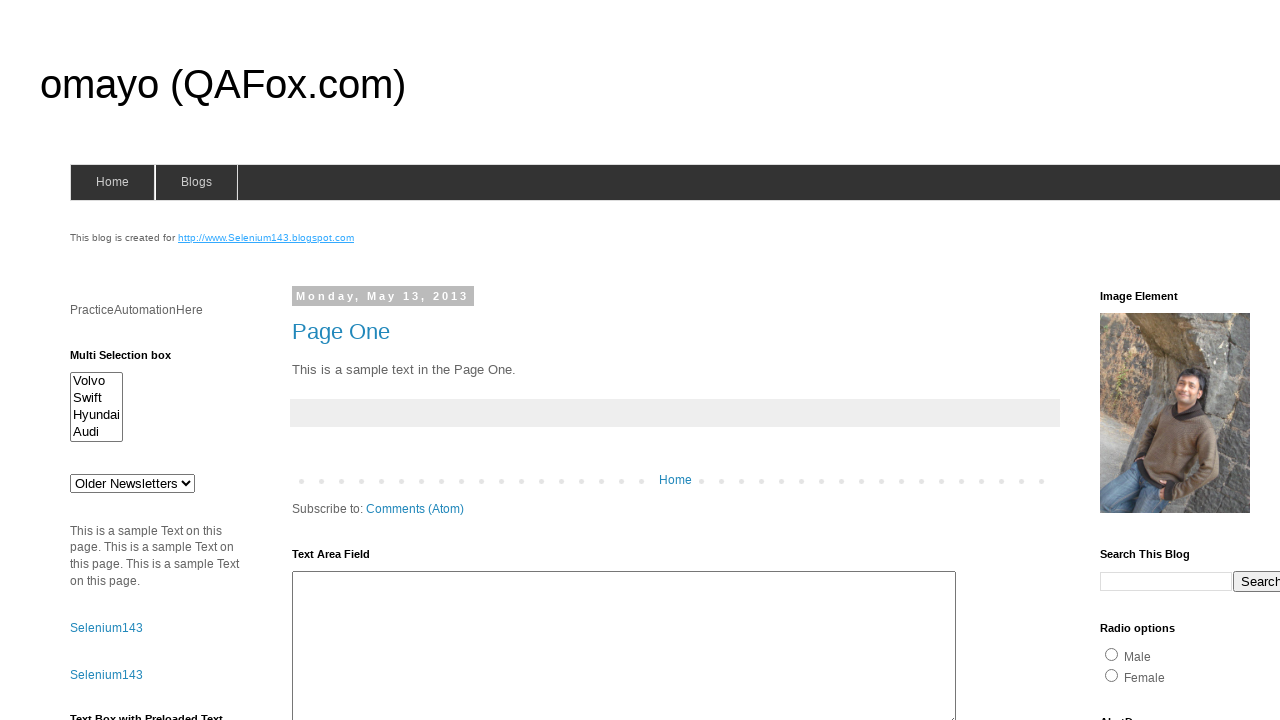

Focused on text element containing 'The cat was playing' on internal:text="The cat was playing"i
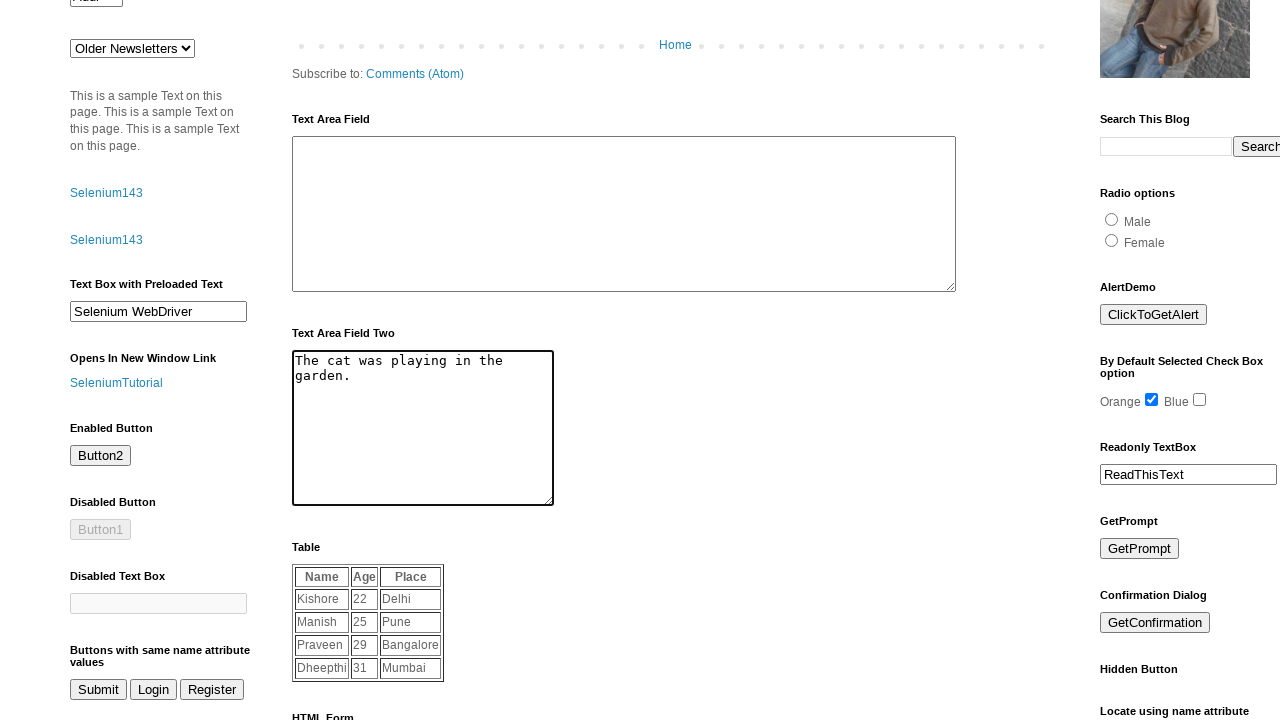

Selected all text using Ctrl+A
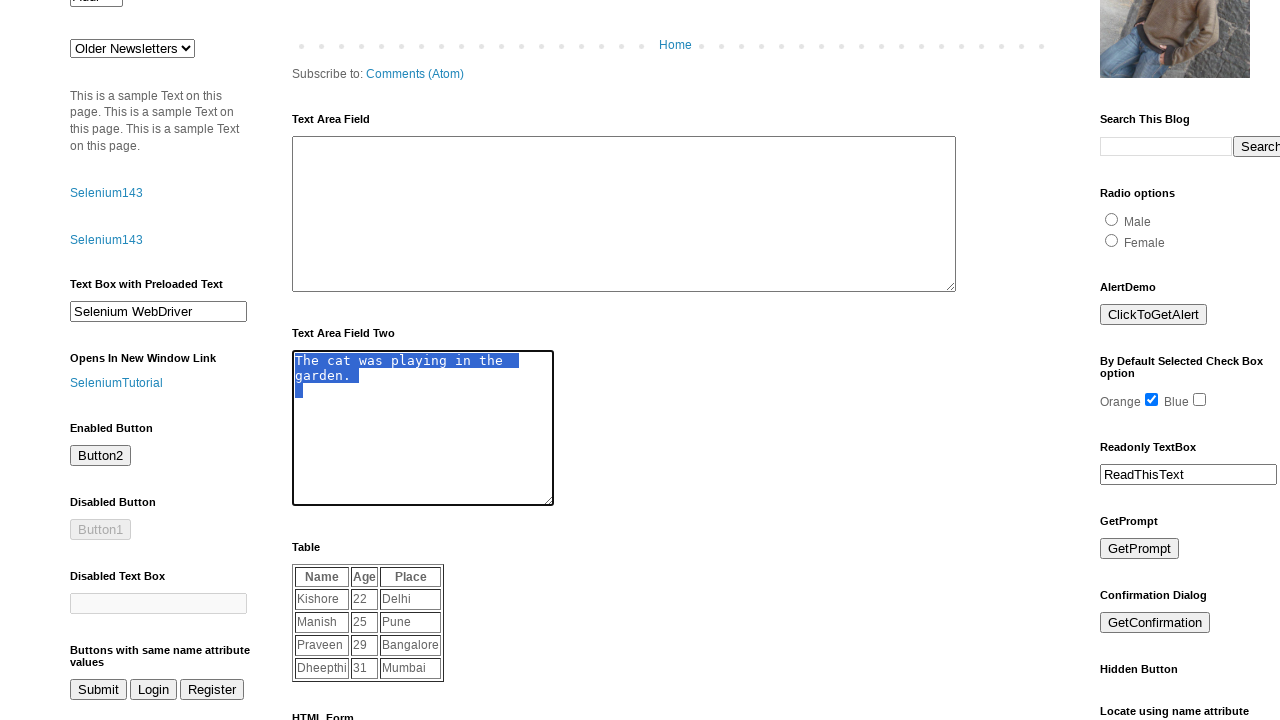

Deleted selected text
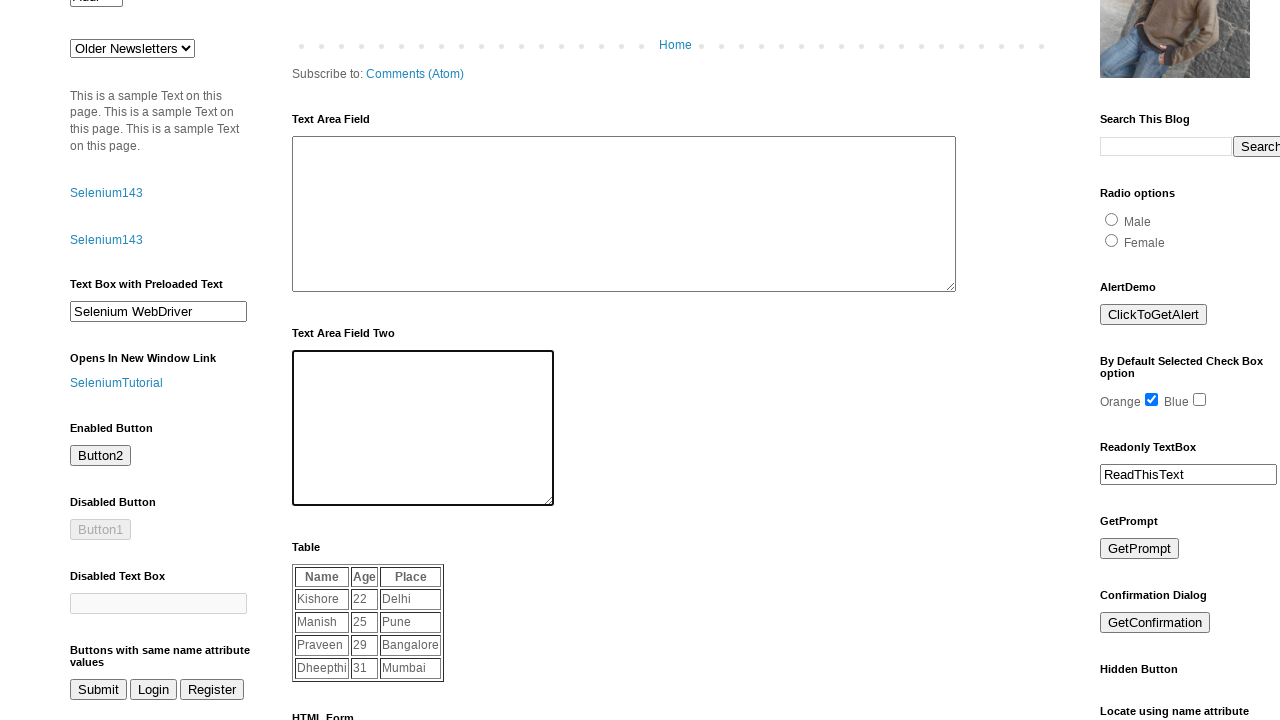

Typed 'From Automation' as replacement text
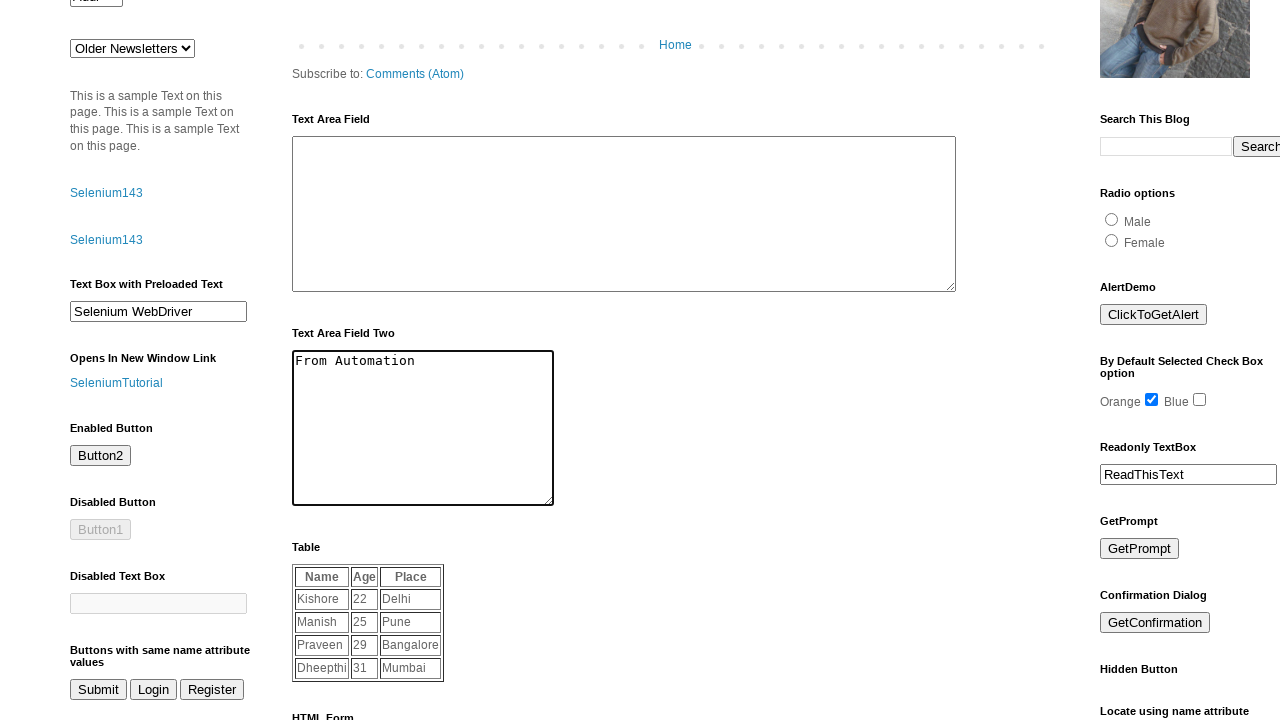

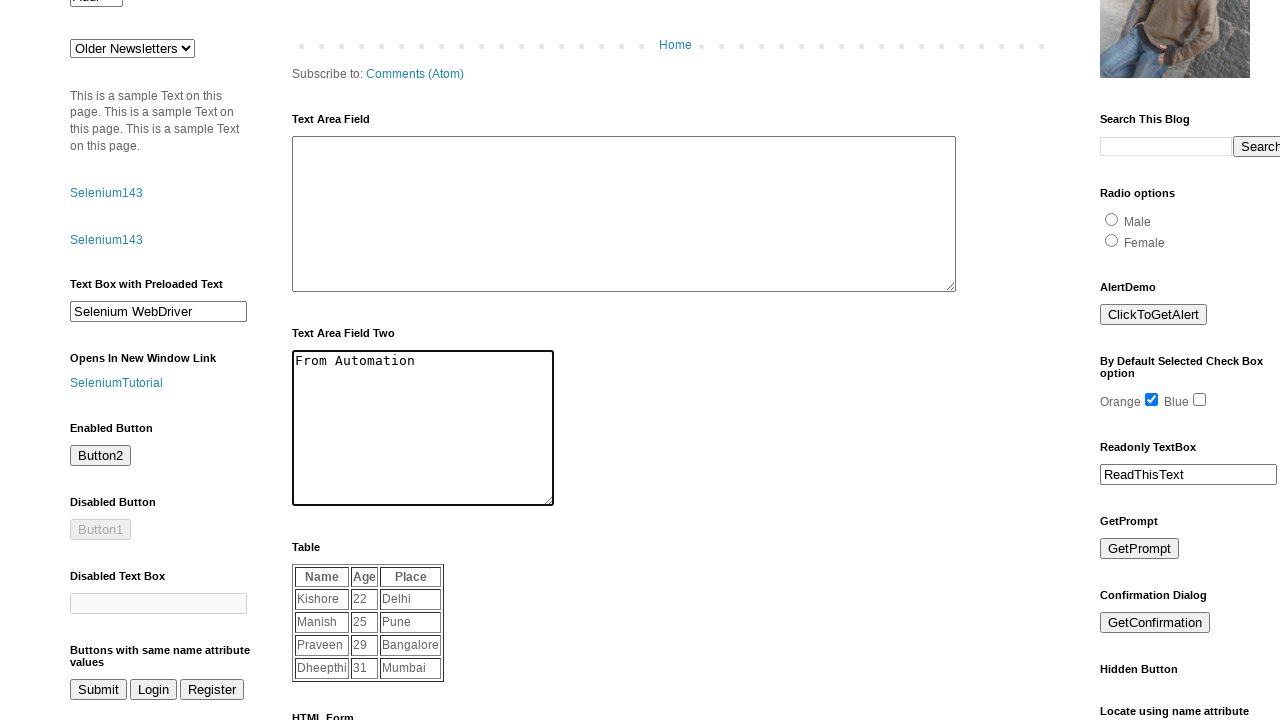